Tests that filter navigation links highlight correctly when selected

Starting URL: https://demo.playwright.dev/todomvc

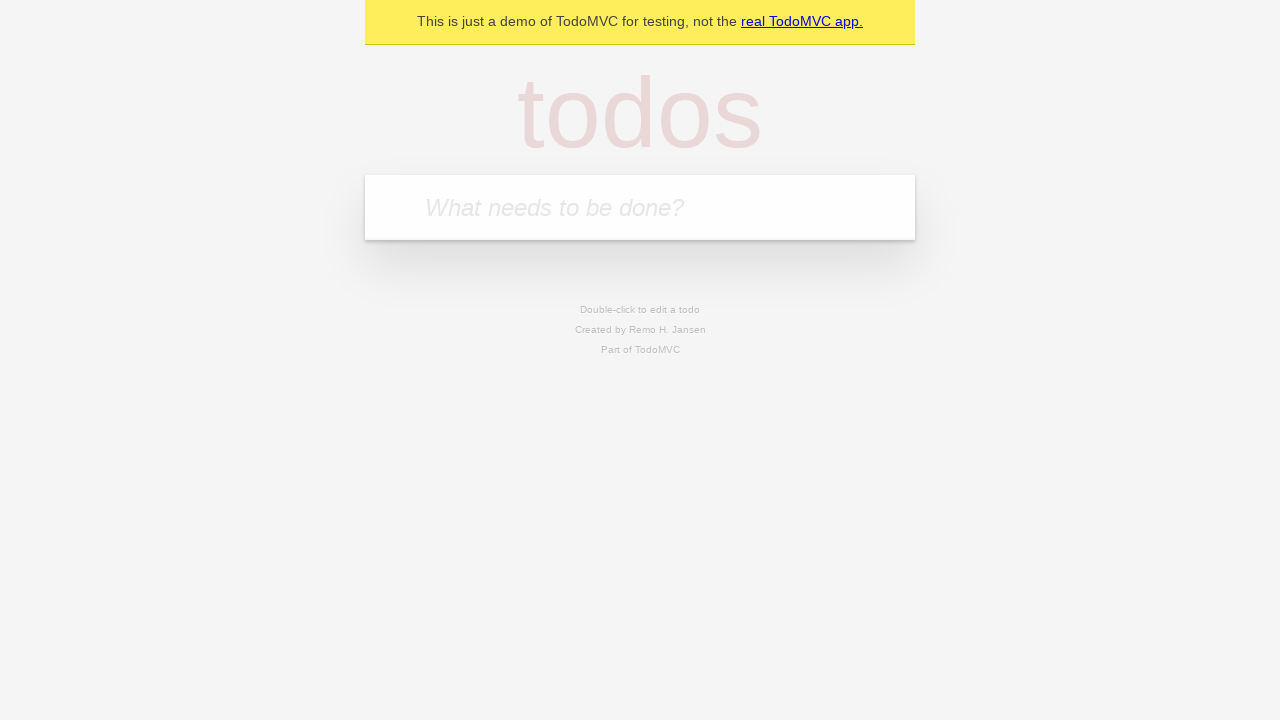

Filled todo input with 'buy some cheese' on internal:attr=[placeholder="What needs to be done?"i]
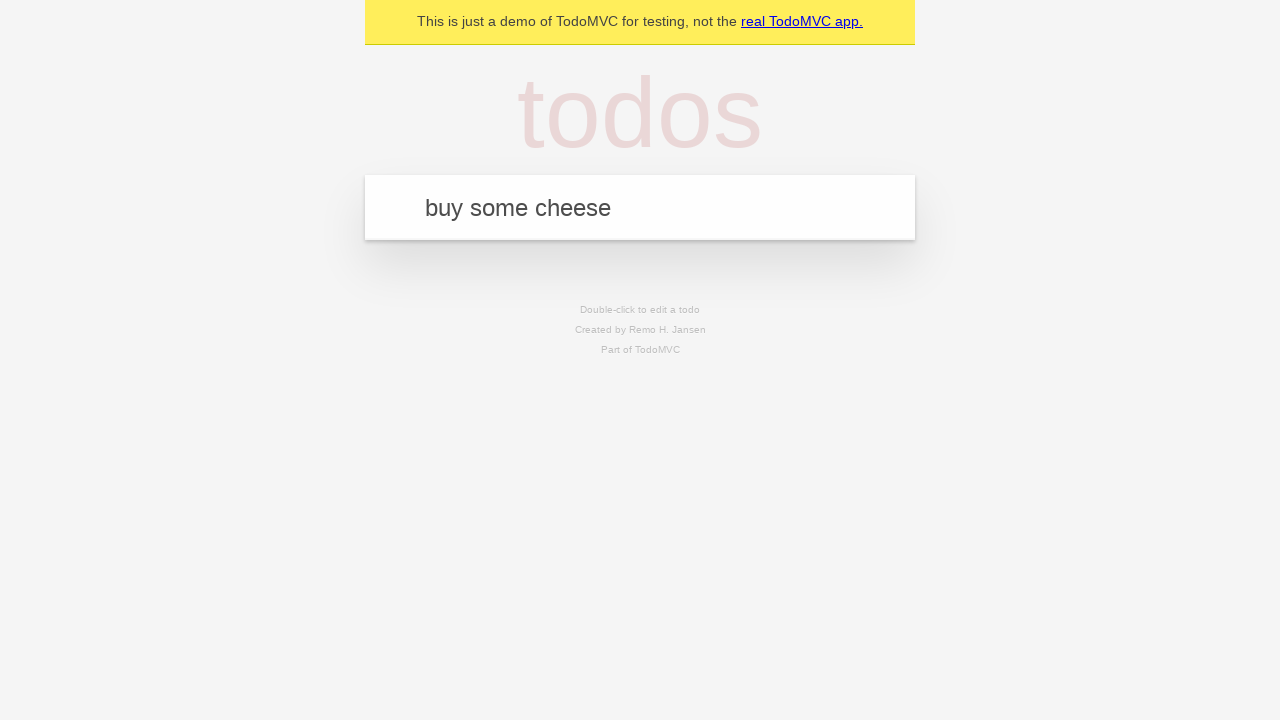

Pressed Enter to create todo 'buy some cheese' on internal:attr=[placeholder="What needs to be done?"i]
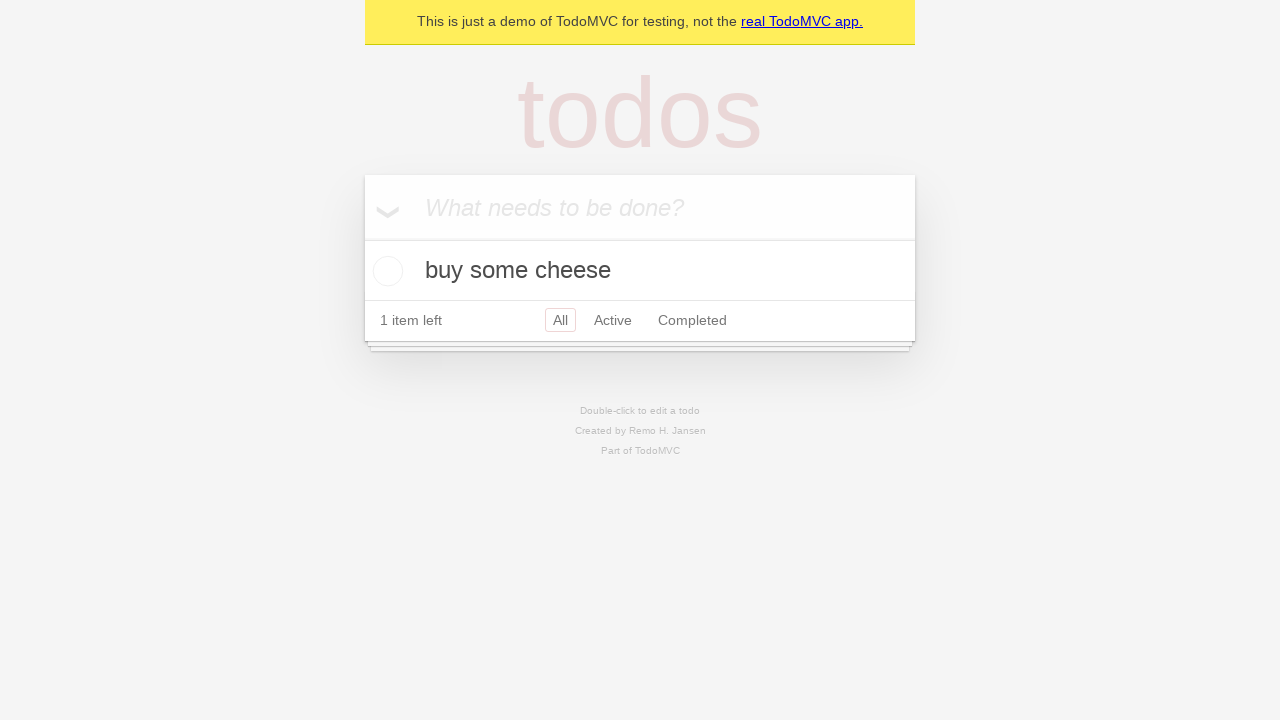

Filled todo input with 'feed the cat' on internal:attr=[placeholder="What needs to be done?"i]
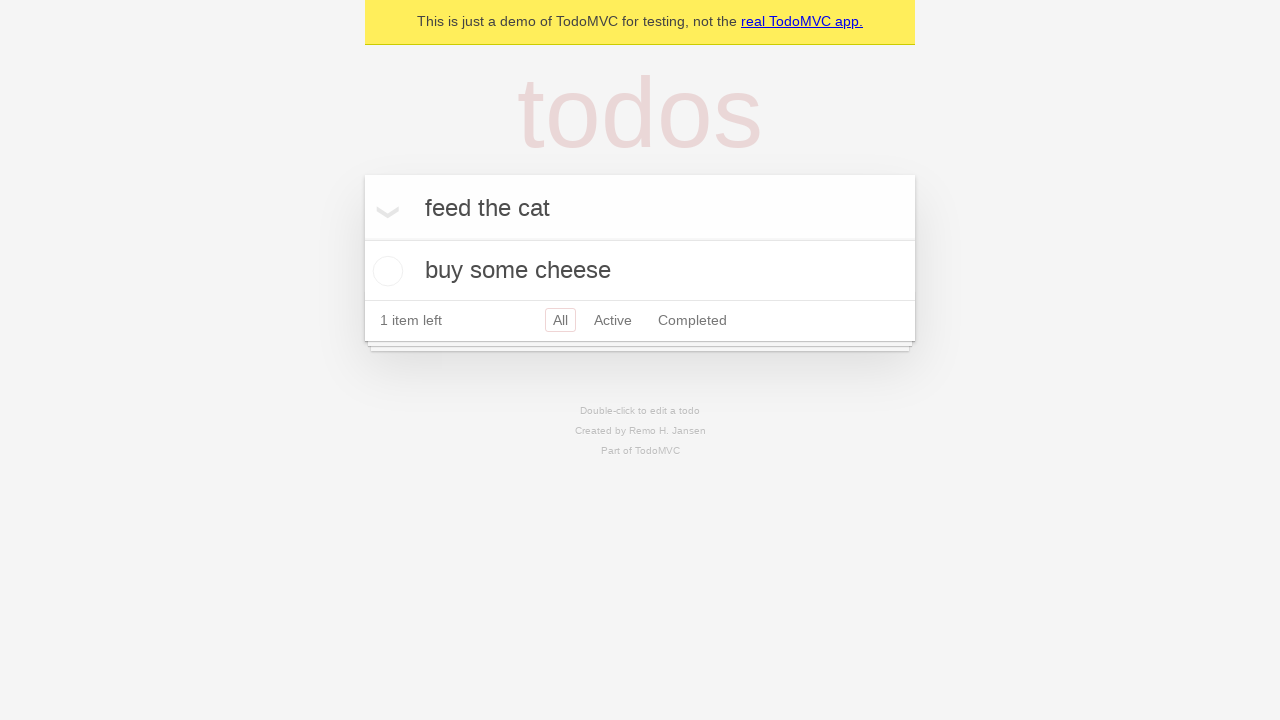

Pressed Enter to create todo 'feed the cat' on internal:attr=[placeholder="What needs to be done?"i]
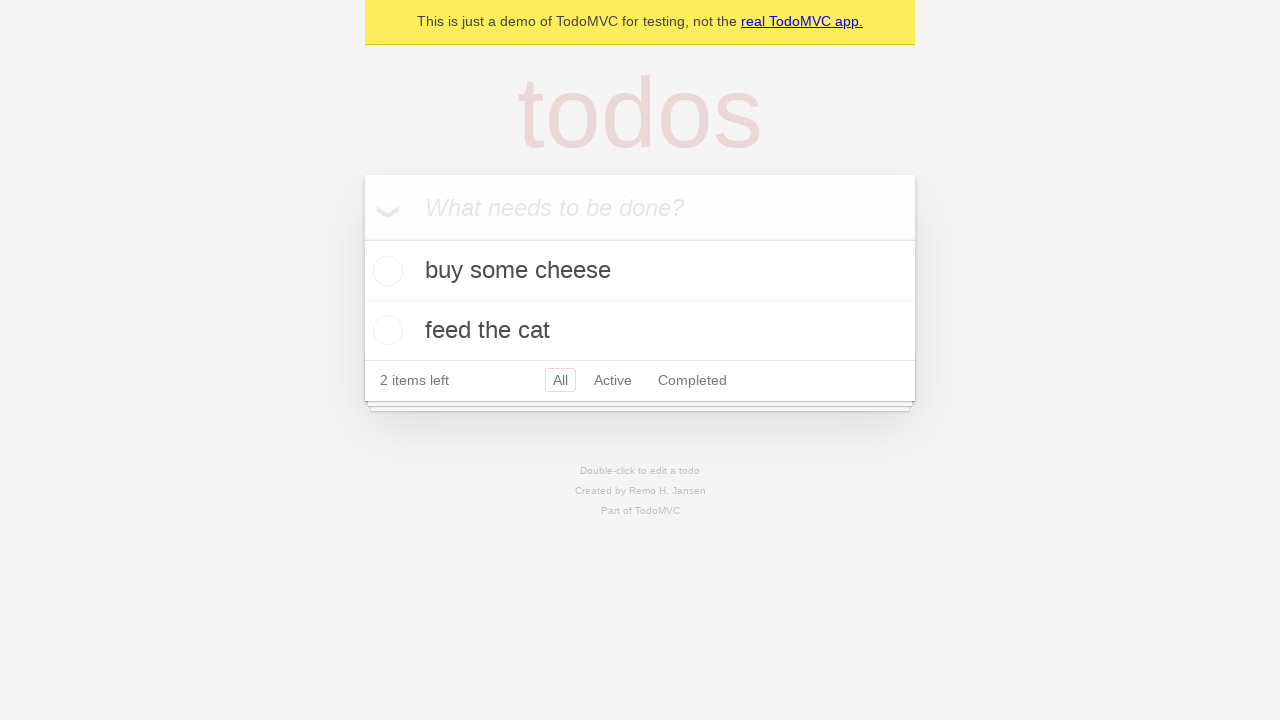

Filled todo input with 'book a doctors appointment' on internal:attr=[placeholder="What needs to be done?"i]
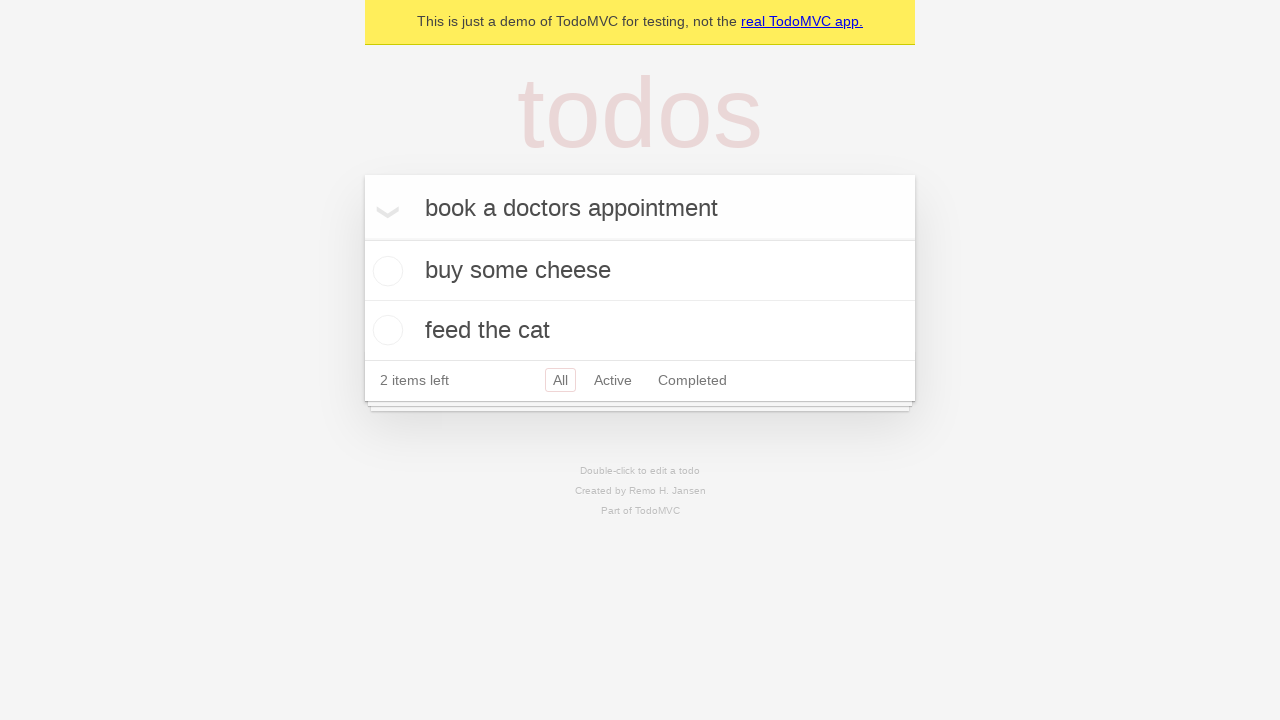

Pressed Enter to create todo 'book a doctors appointment' on internal:attr=[placeholder="What needs to be done?"i]
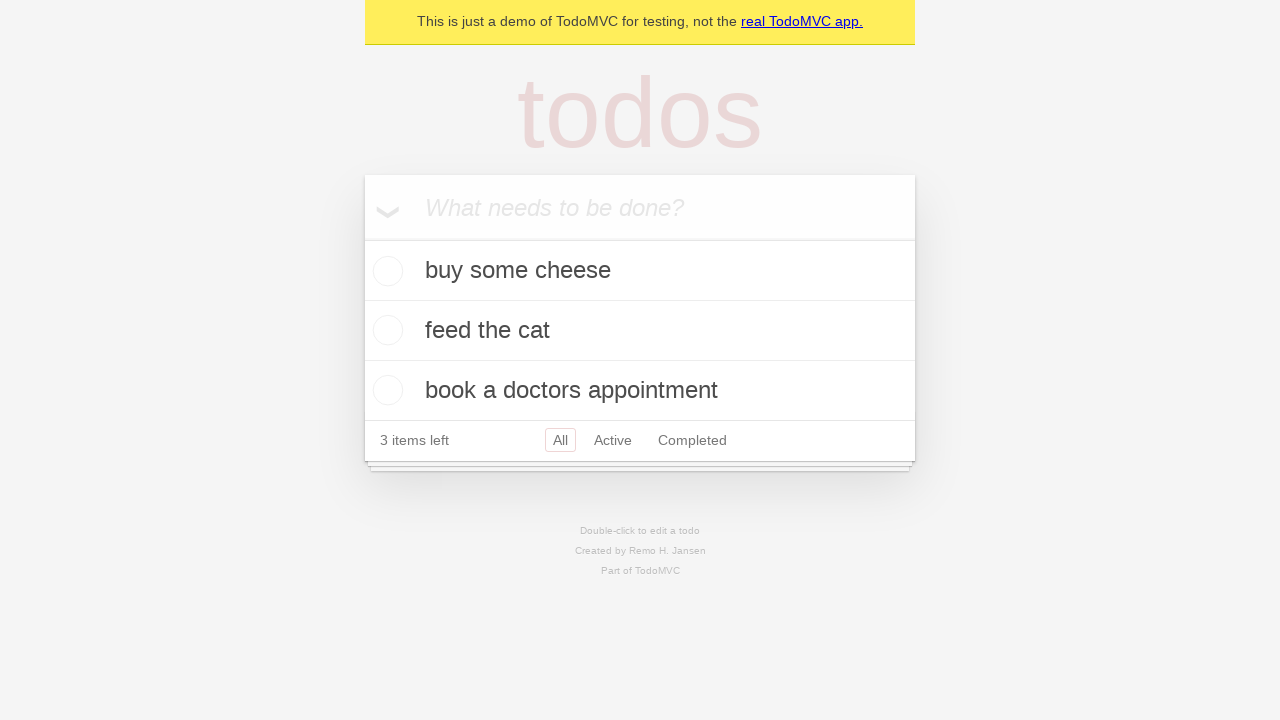

Clicked Active filter link at (613, 440) on internal:role=link[name="Active"i]
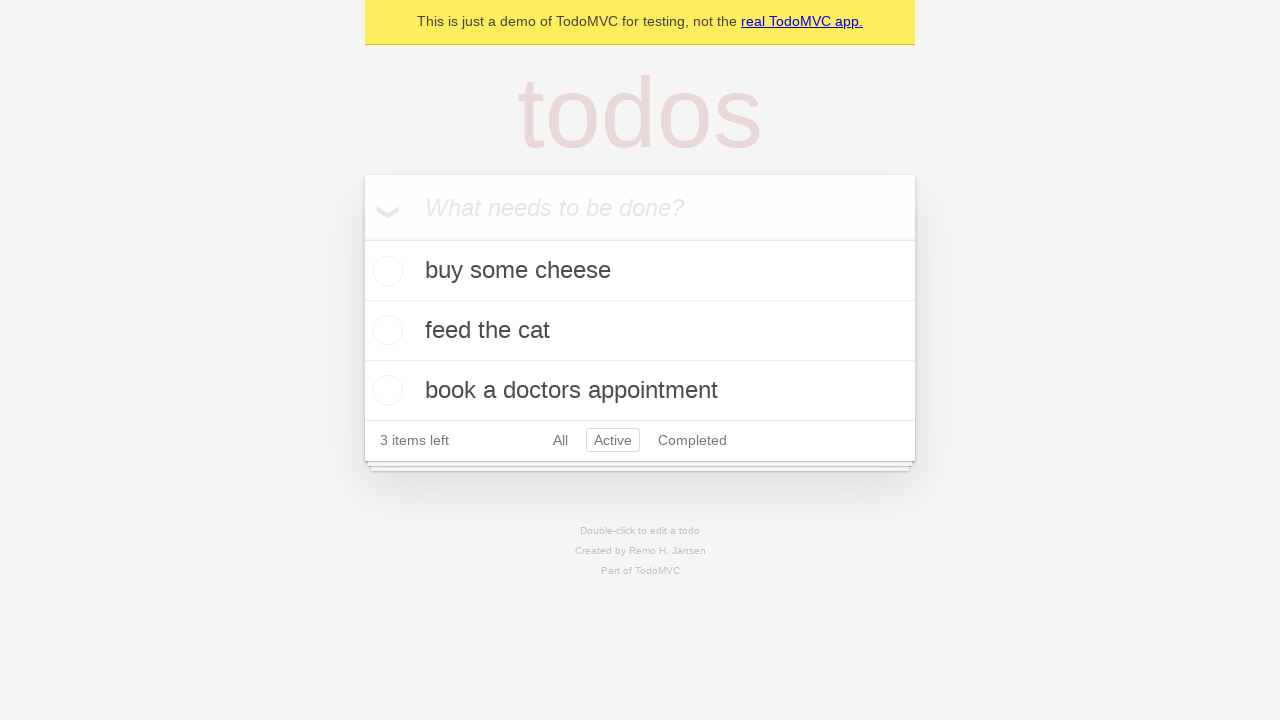

Clicked Completed filter link to verify filter highlight changes at (692, 440) on internal:role=link[name="Completed"i]
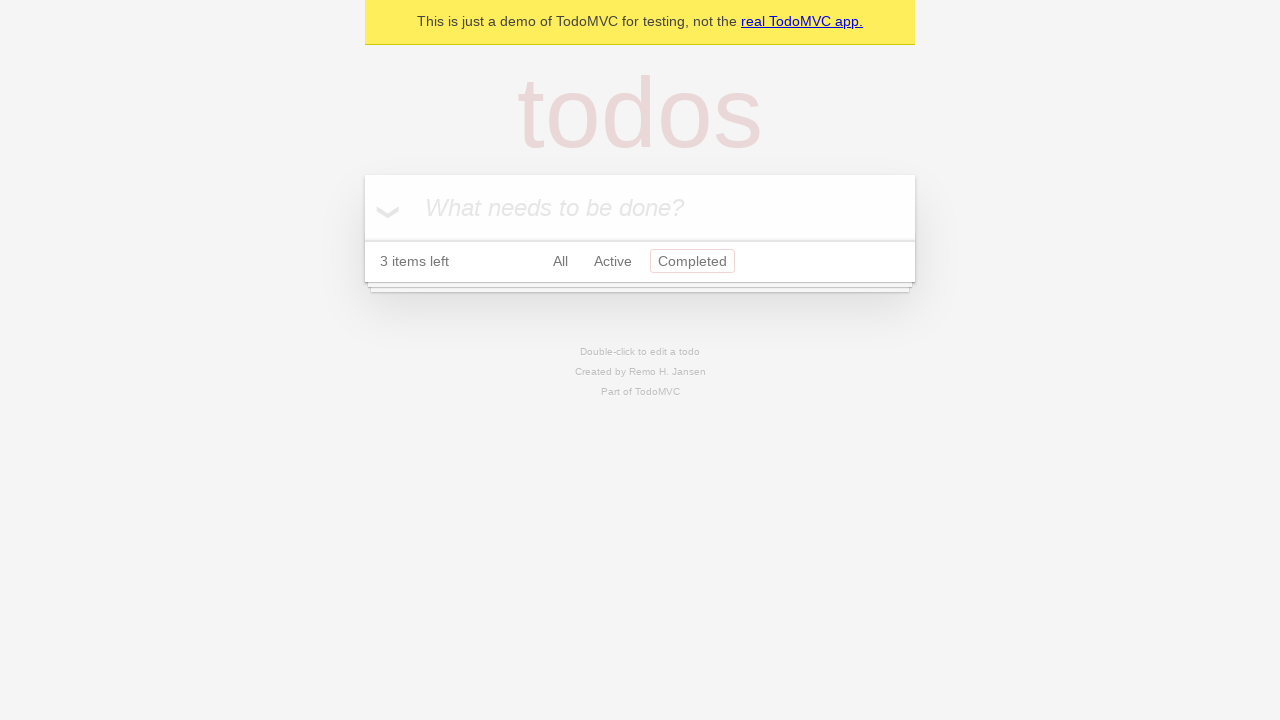

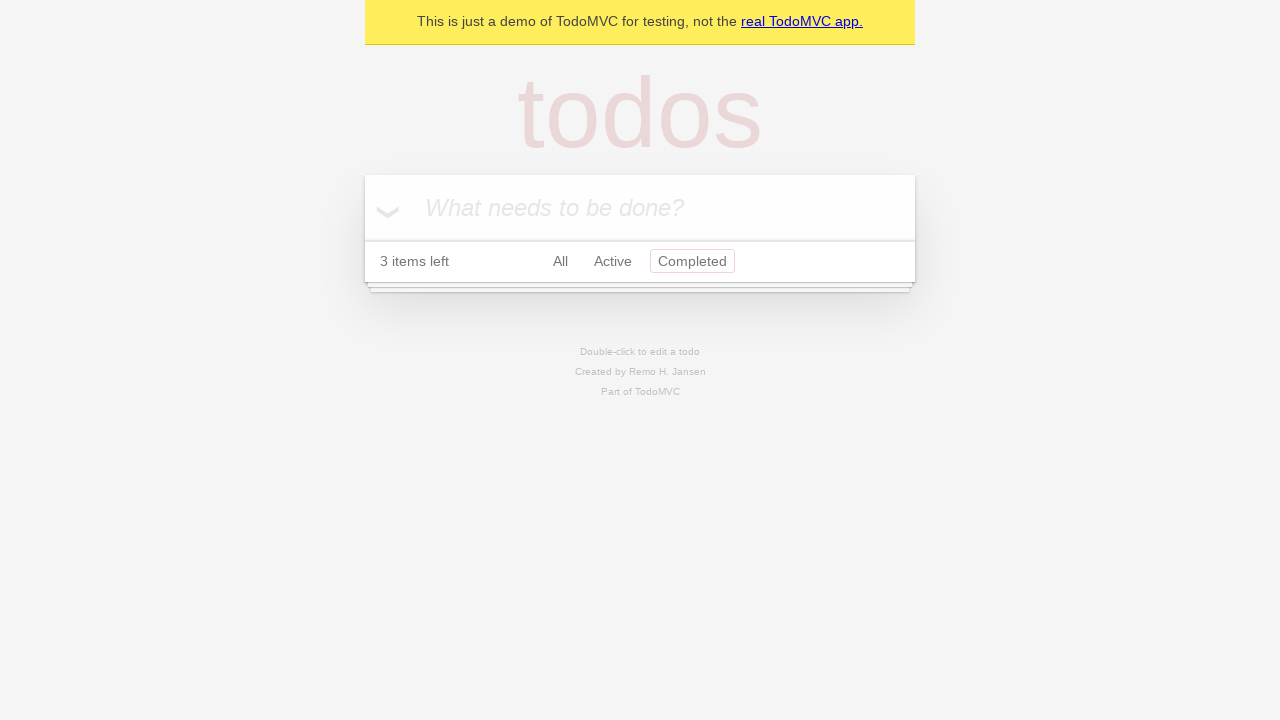